Tests navigation by clicking the home link from the products page

Starting URL: https://www.automationexercise.com/products

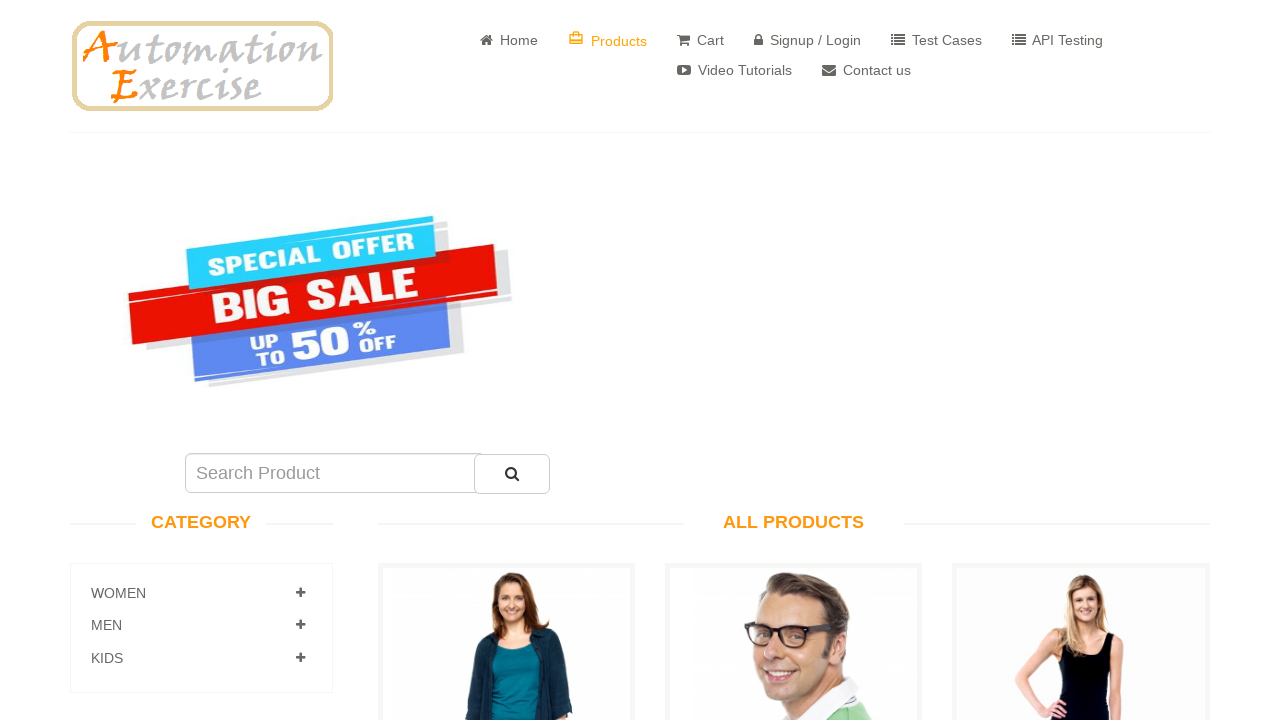

Navigated to products page
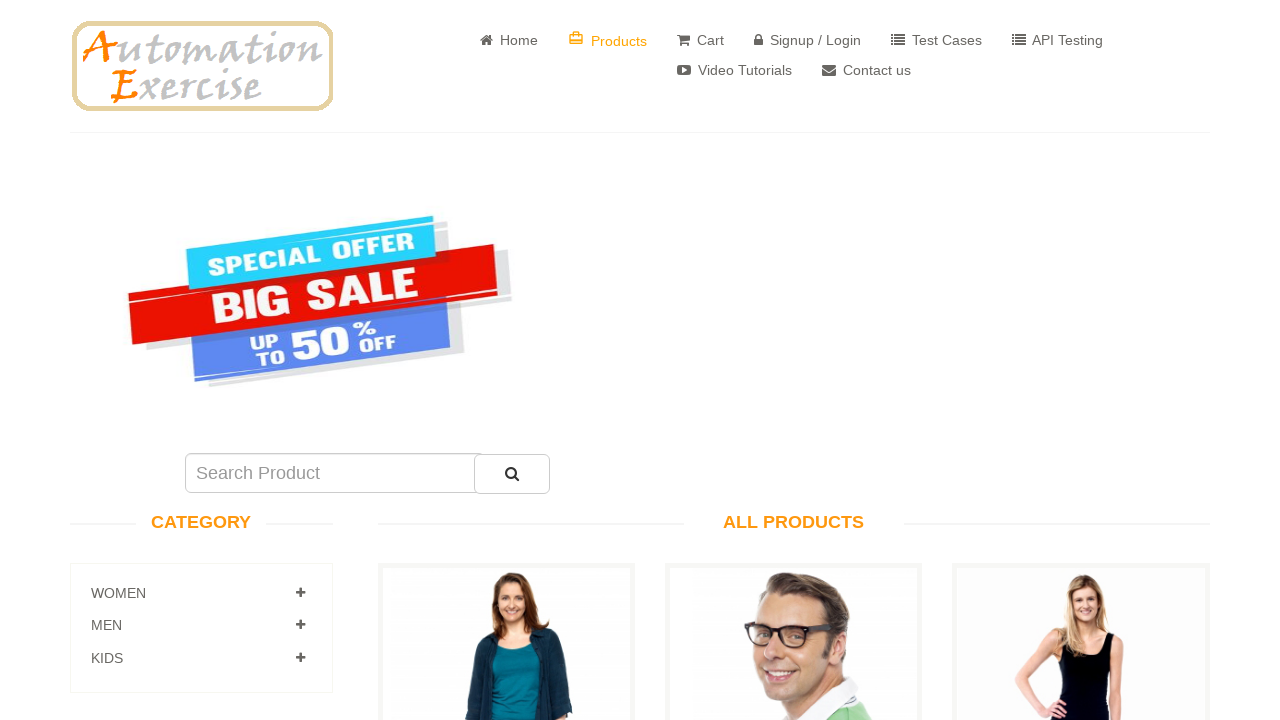

Clicked home link to navigate back to home page at (202, 66) on a[href='/']
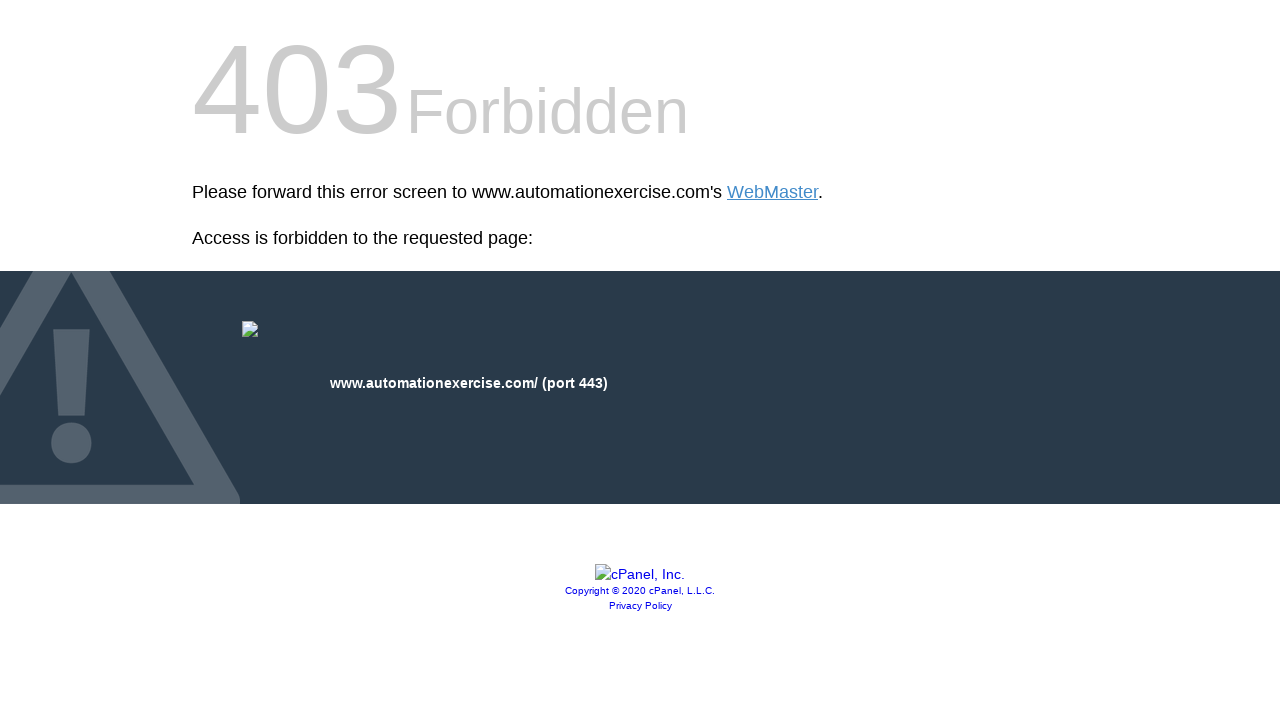

Home page loaded successfully
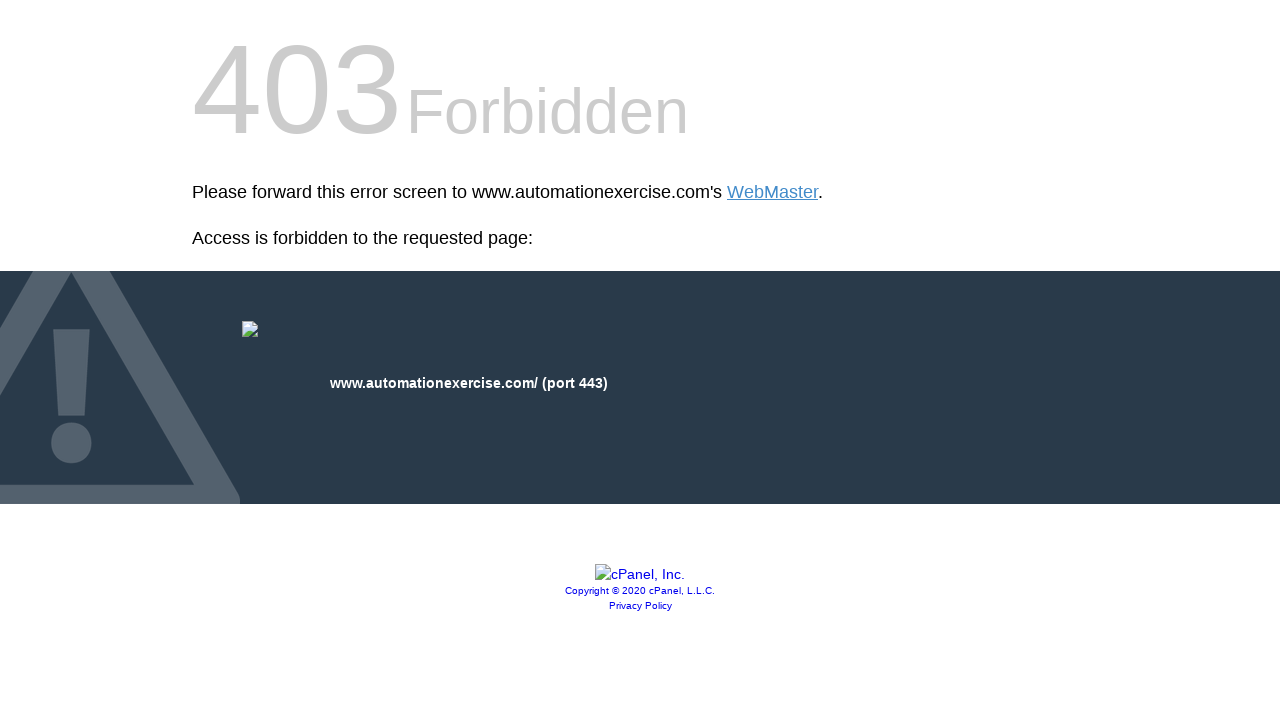

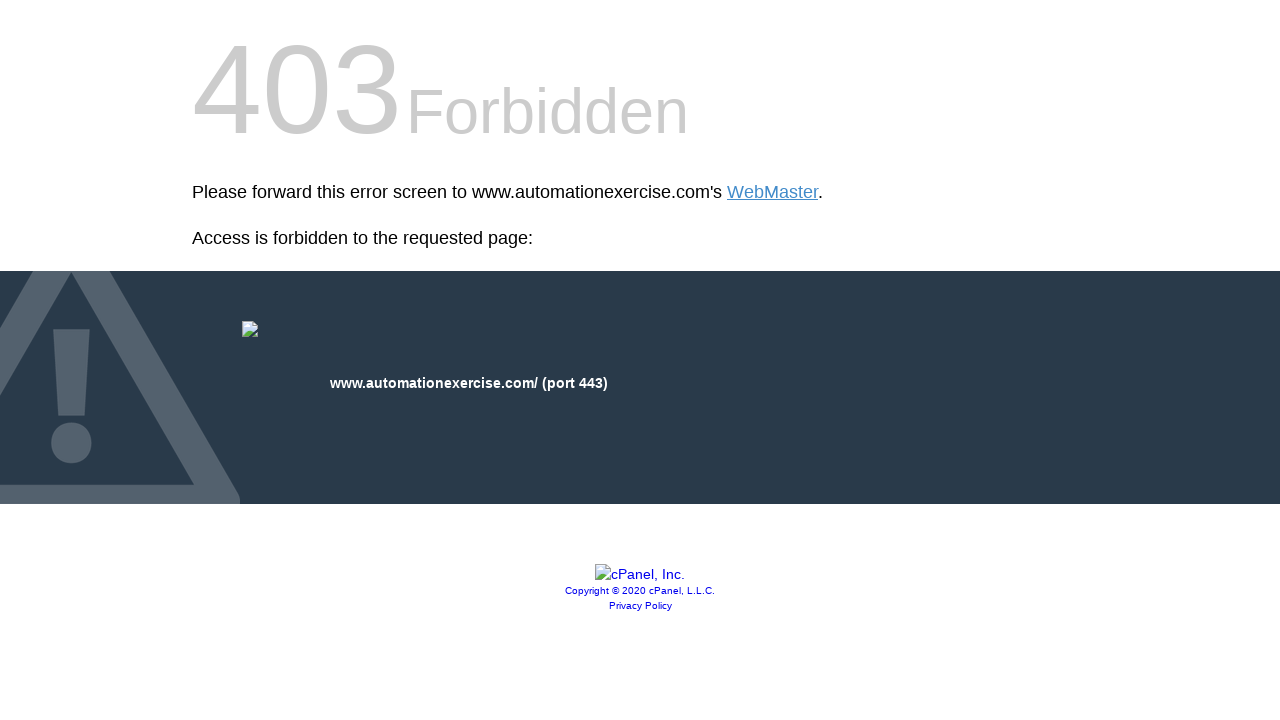